Navigates to the Heroku test application homepage, clicks on the dropdown link, and interacts with the dropdown element

Starting URL: https://the-internet.herokuapp.com/

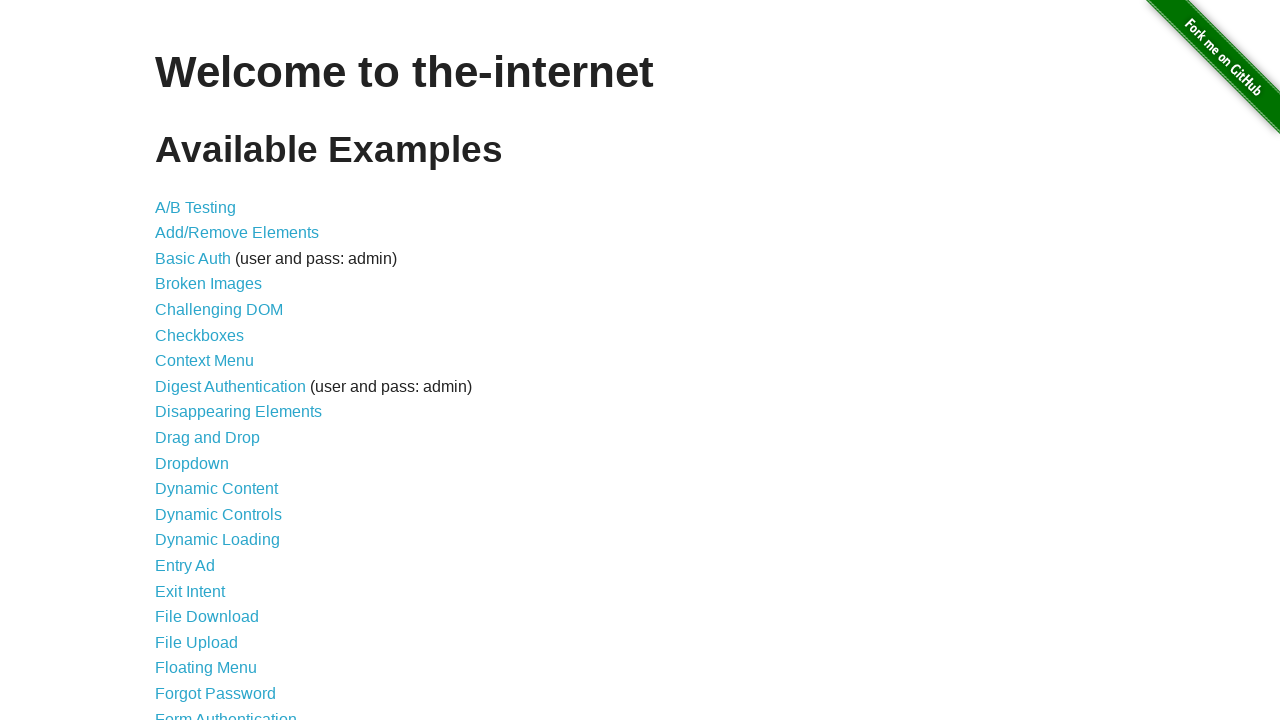

Navigated to Heroku test application homepage
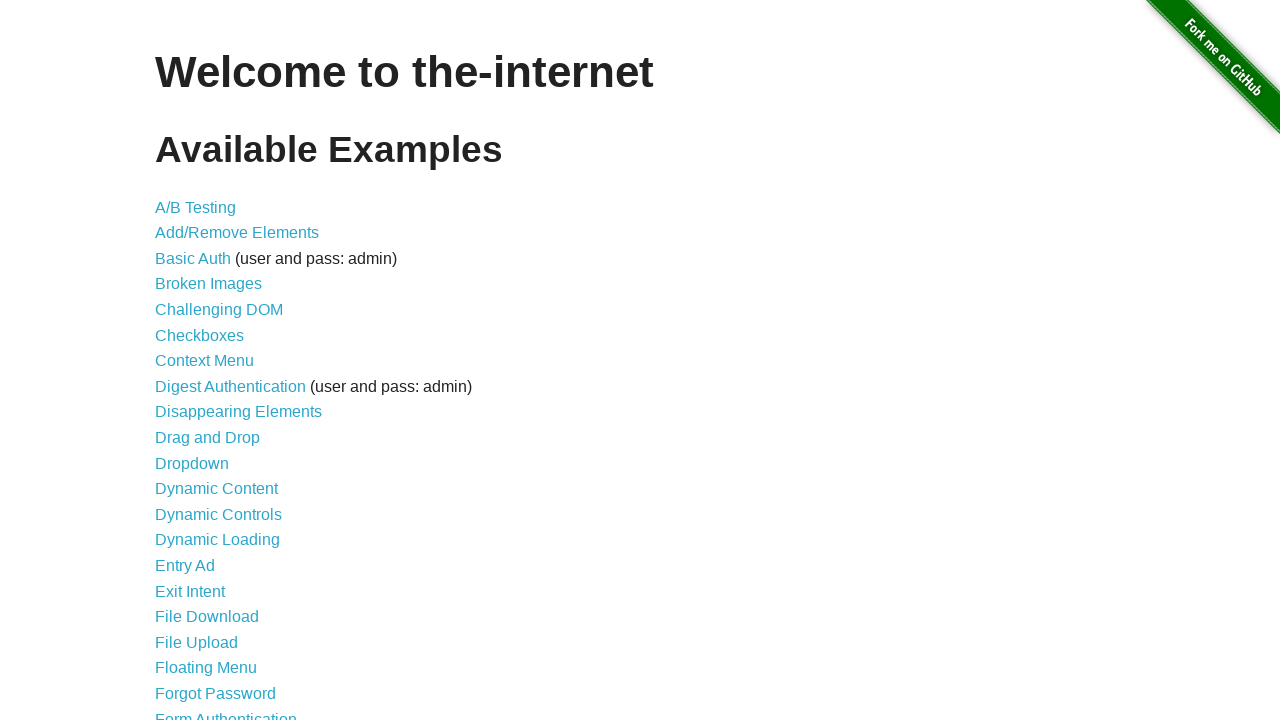

Clicked on the dropdown link at (192, 463) on a[href='/dropdown']
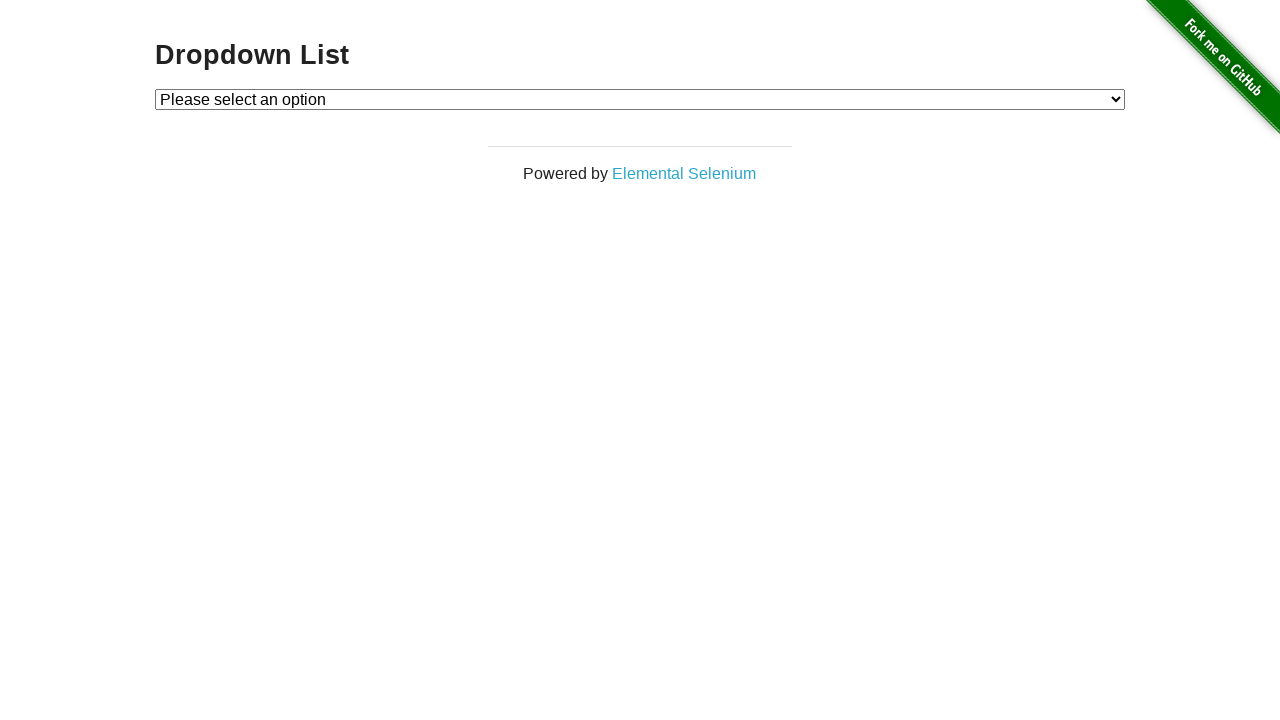

Clicked on the dropdown element at (640, 99) on #dropdown
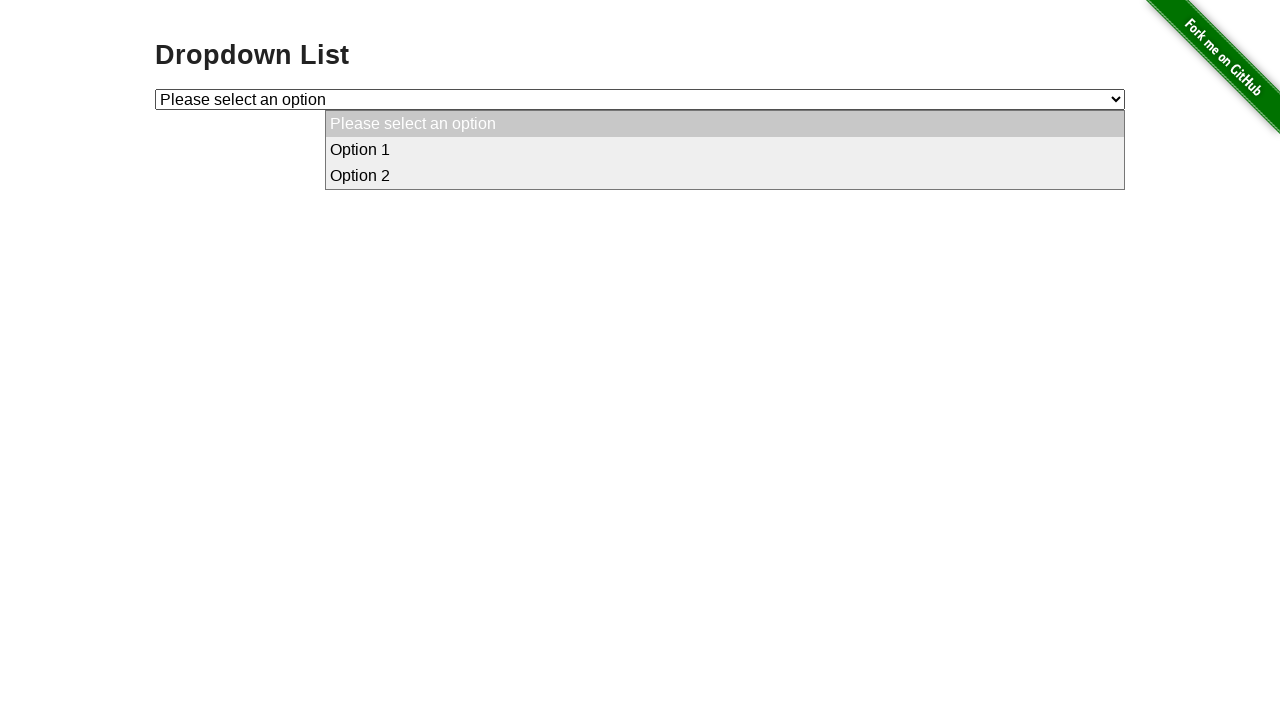

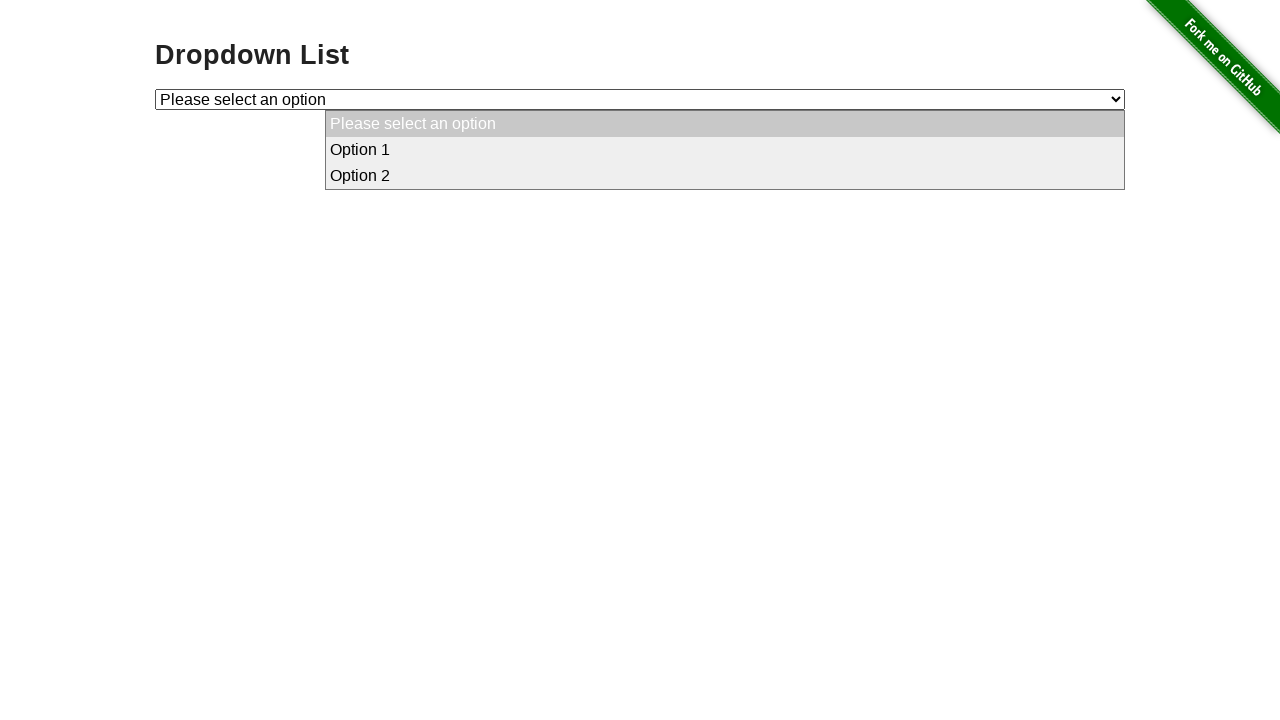